Tests iframe handling by switching into an iframe, clicking a checkbox/radio button, then switching back to the main content and clicking a link

Starting URL: https://jqueryui.com/checkboxradio

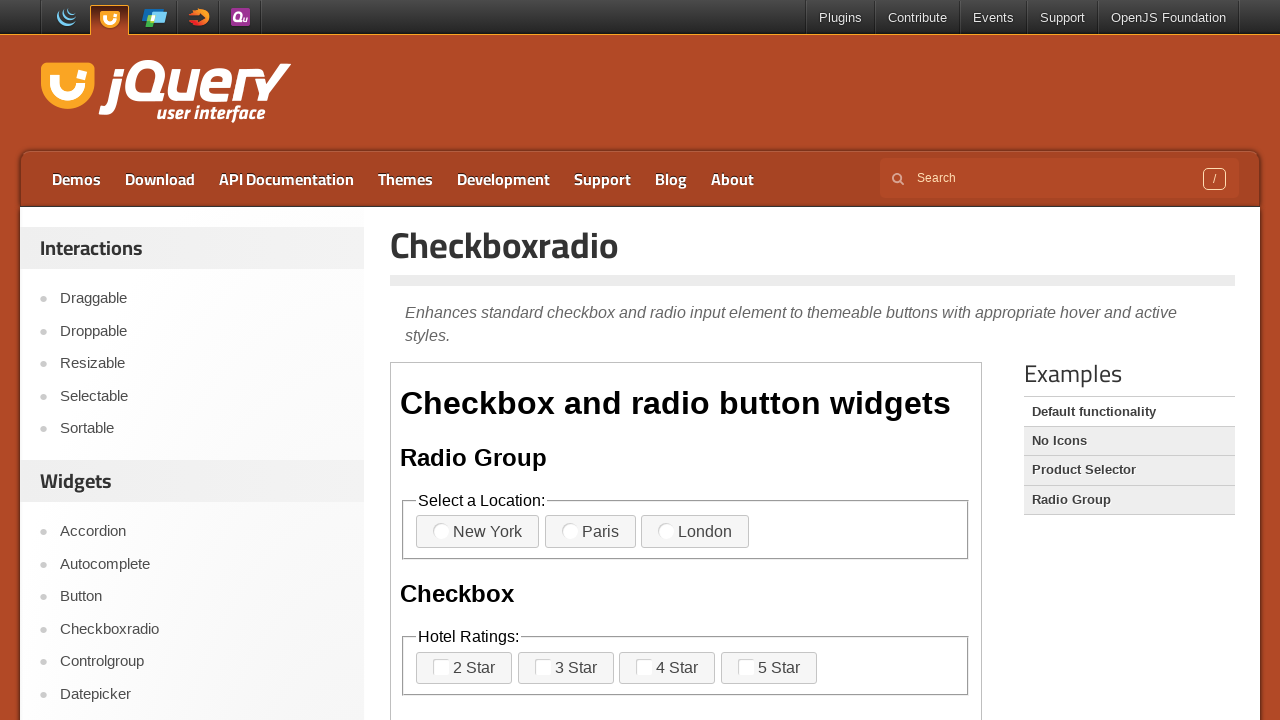

Located the demo iframe
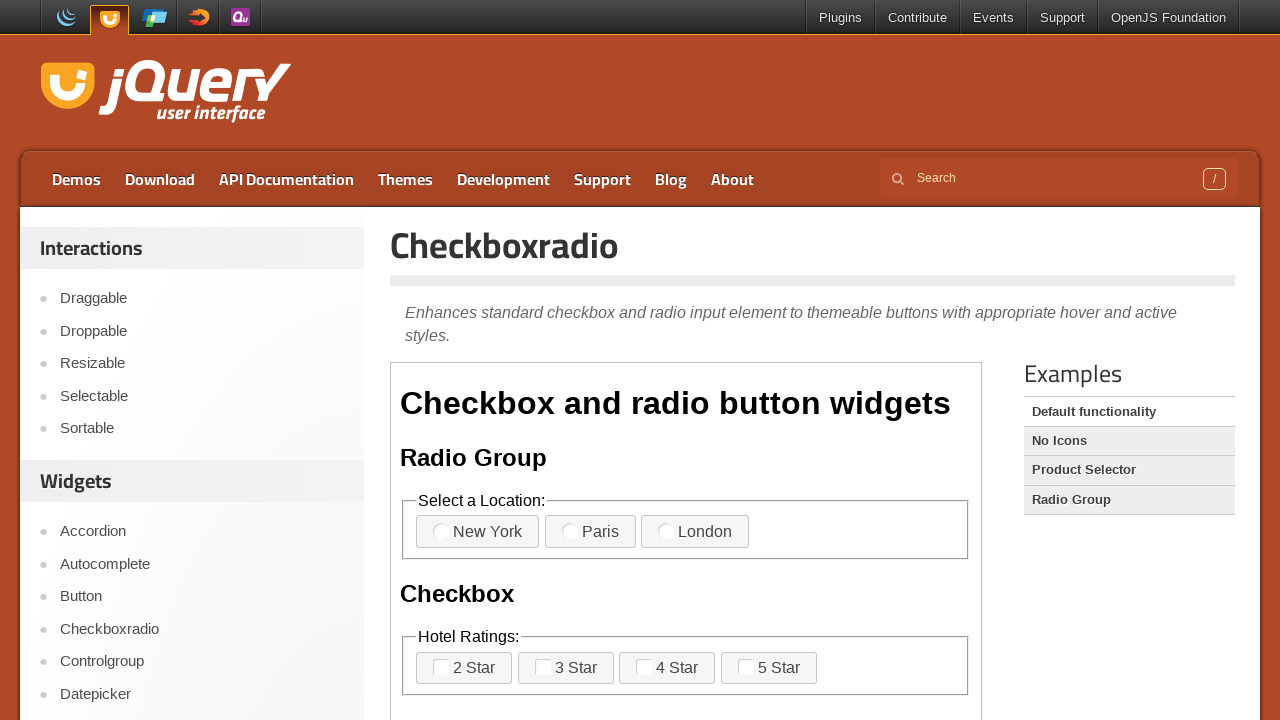

Clicked the first radio button in the iframe at (478, 532) on .demo-frame >> internal:control=enter-frame >> xpath=//body/div[1]/fieldset[1]/l
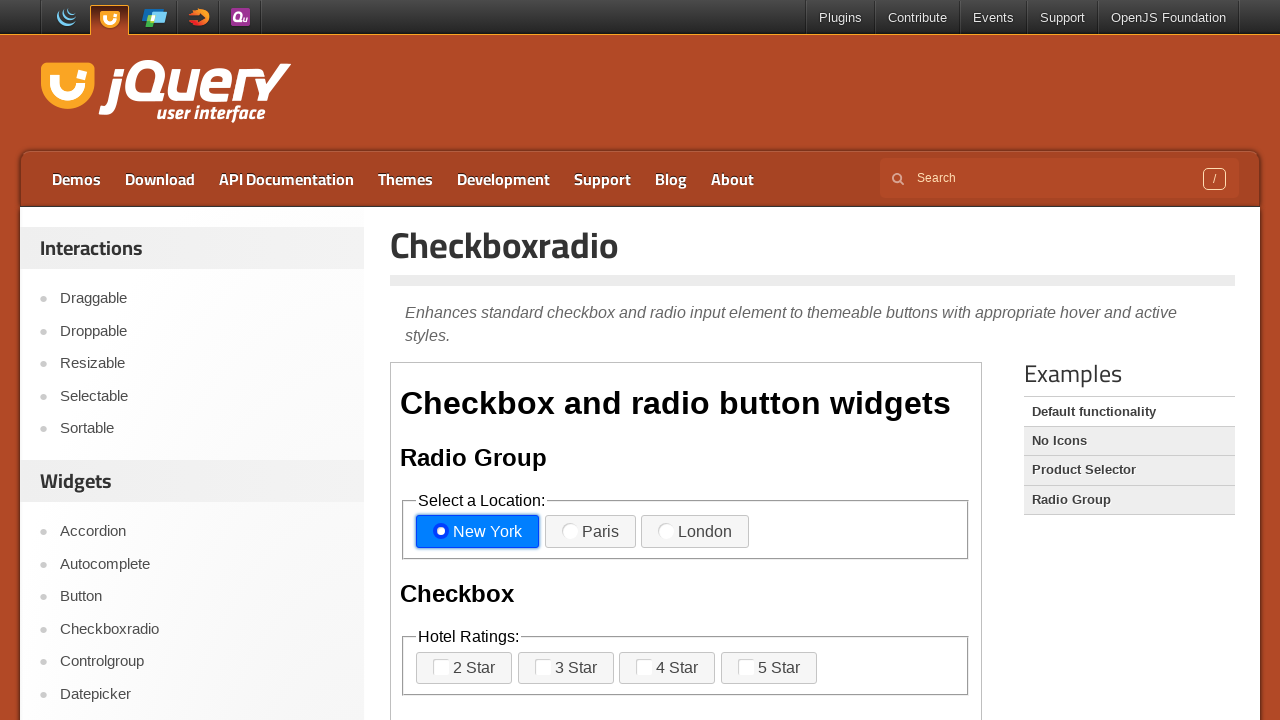

Clicked the API documentation link in main content at (891, 360) on xpath=//a[contains(text(),'API documentation')]
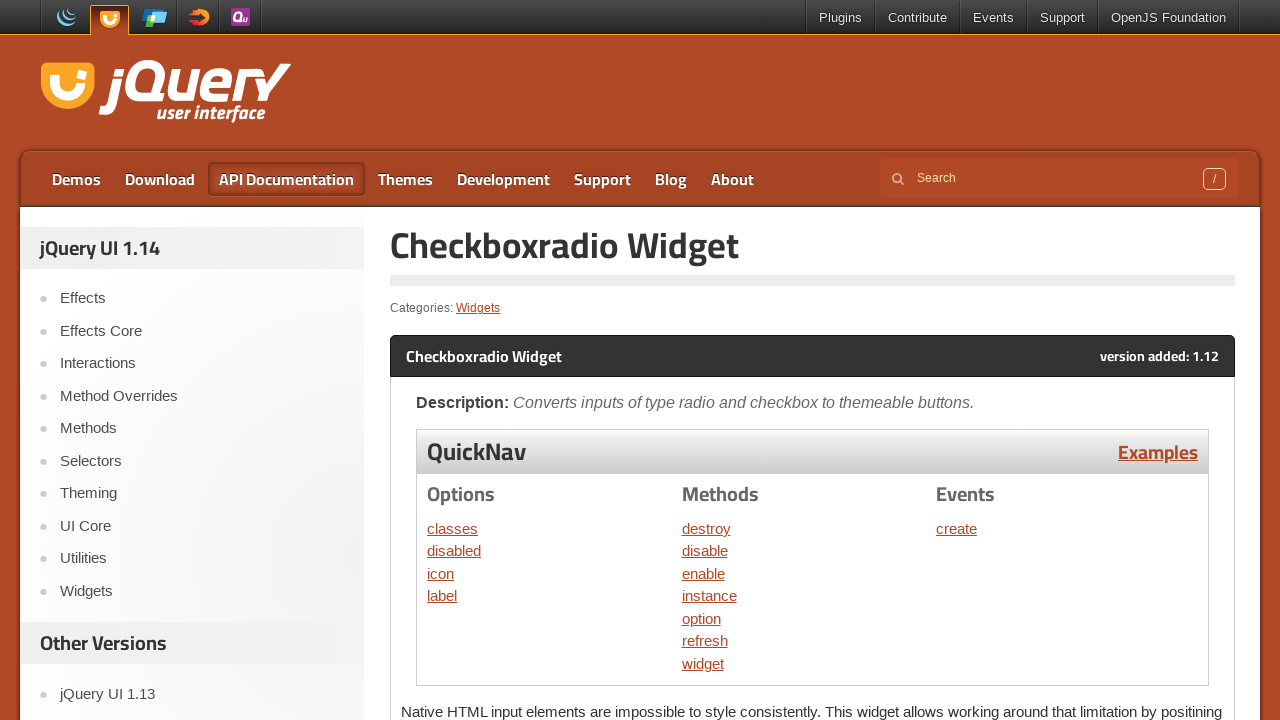

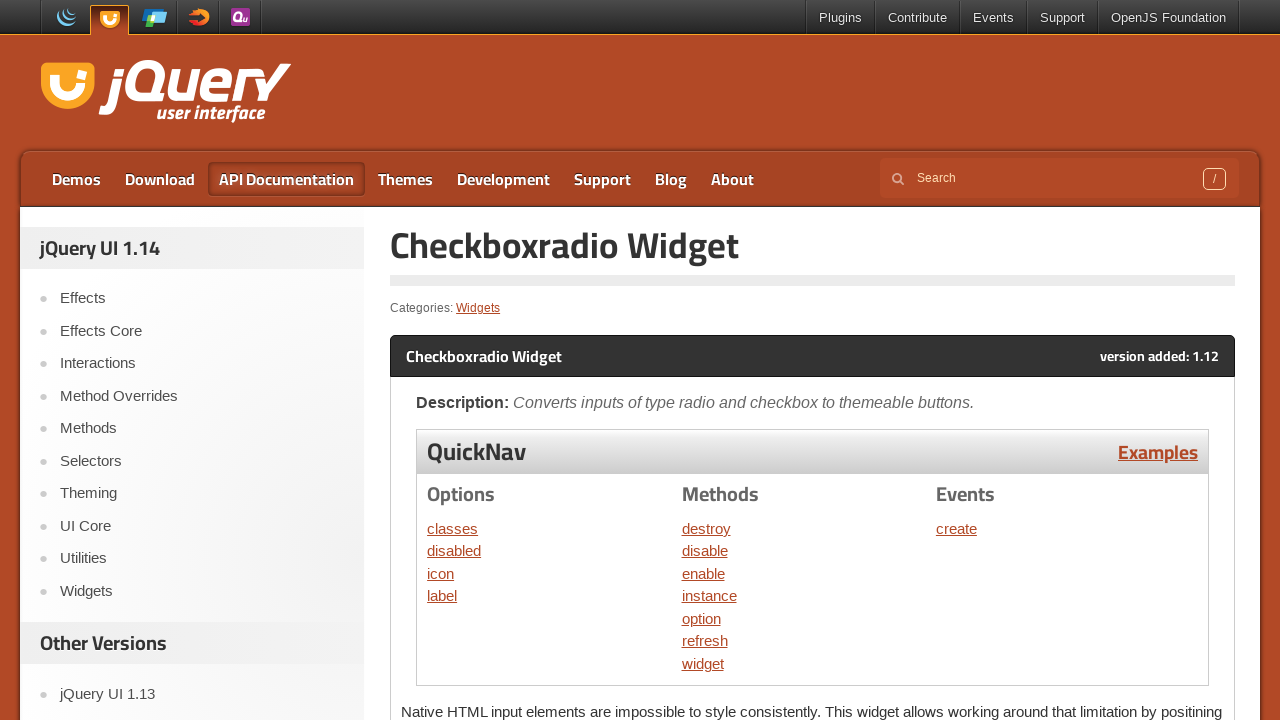